Tests scrolling behavior on a simple test page by scrolling the window down 500 pixels and then verifying an overflowing div element is visible

Starting URL: https://applitools.github.io/demo/TestPages/SimpleTestPage/index.html

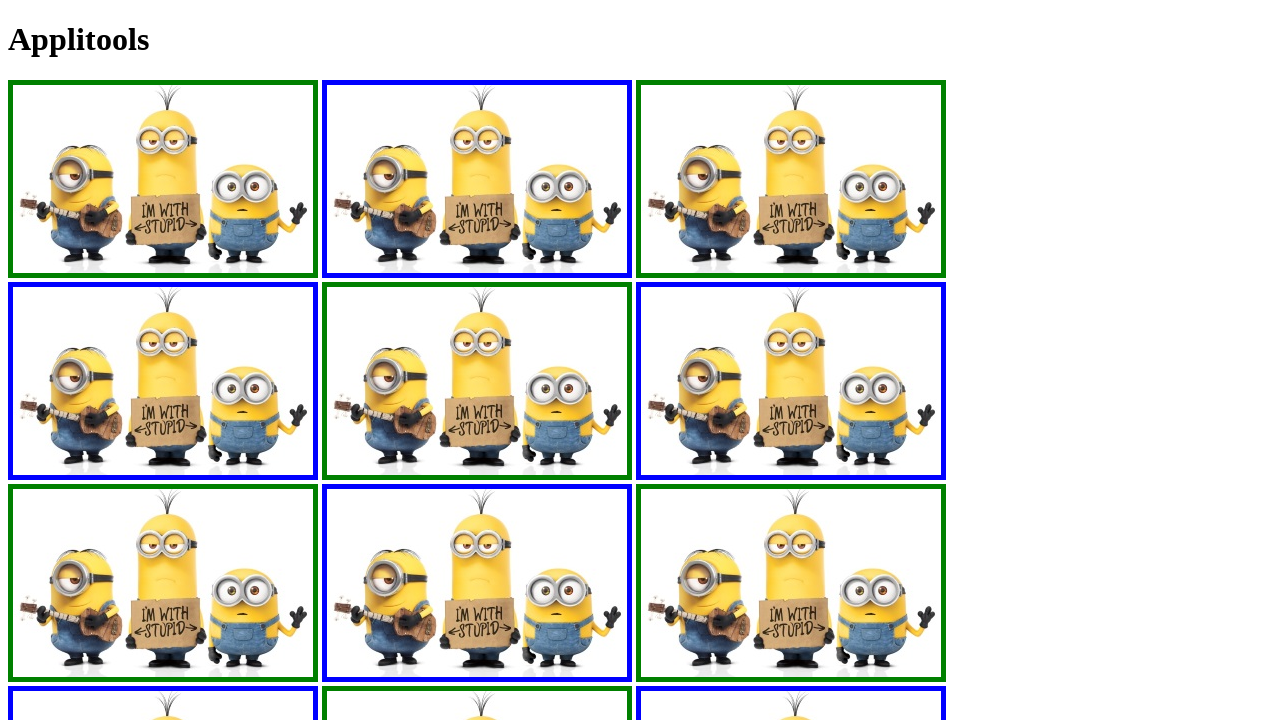

Set viewport size to 700x460 pixels
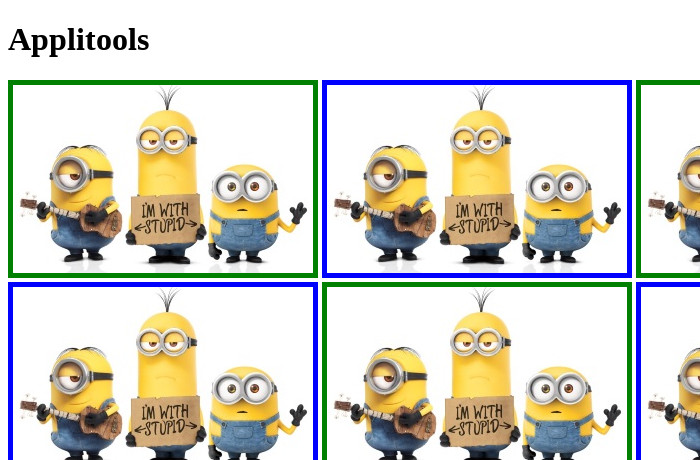

Scrolled window down by 500 pixels
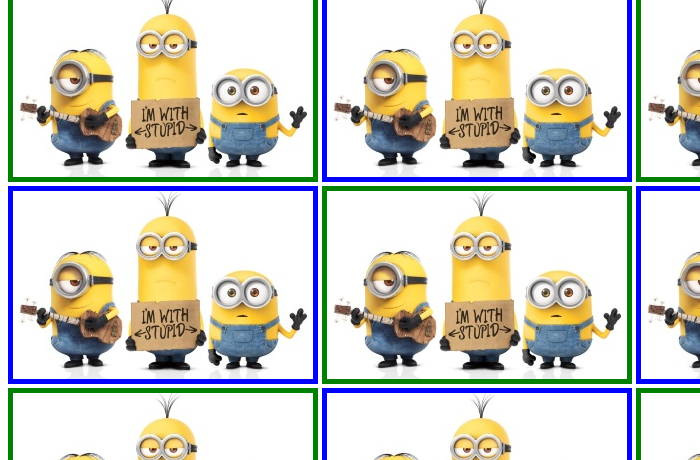

Verified overflowing div element is visible
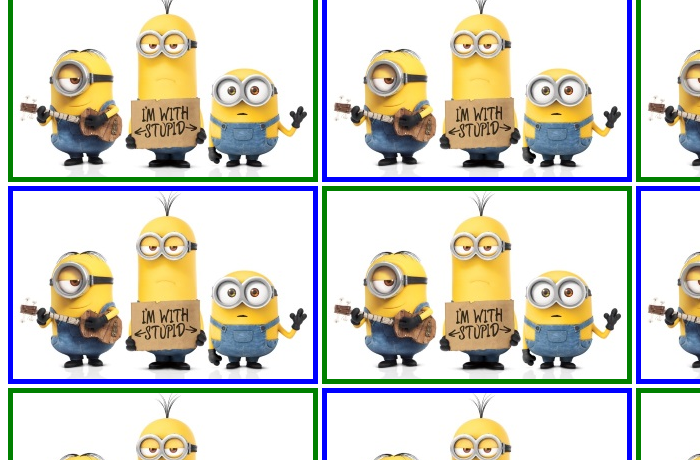

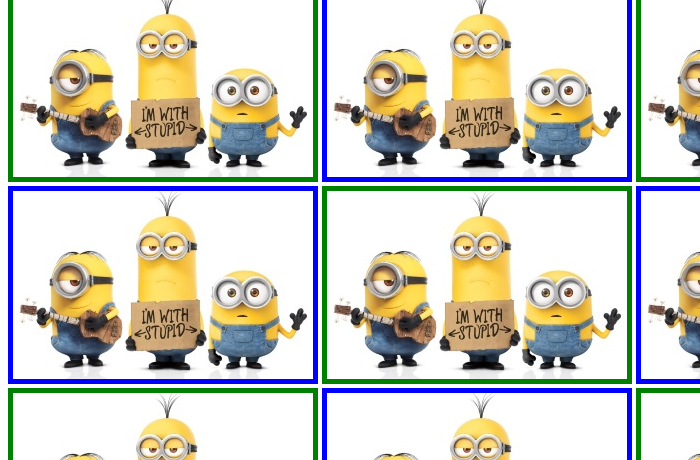